Tests registration form validation by entering mismatched email and confirm email values

Starting URL: https://alada.vn/tai-khoan/dang-ky.html

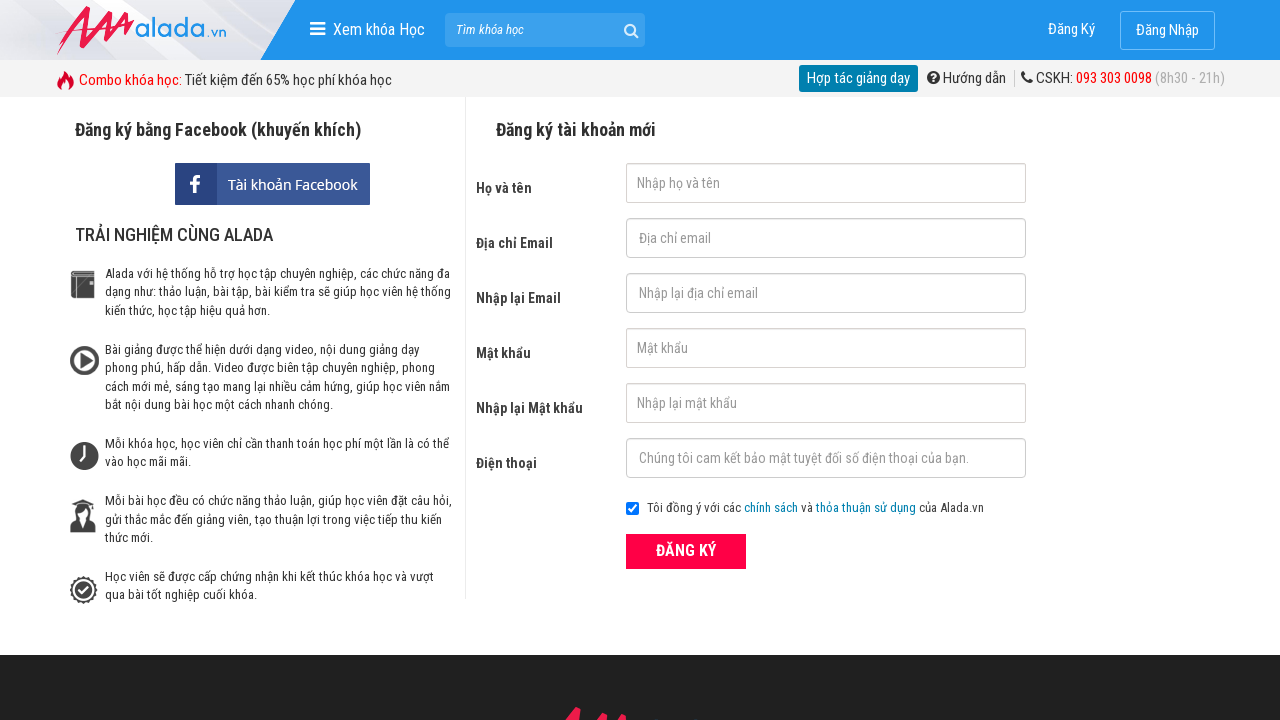

Filled firstname field with 'Steve Job' on #txtFirstname
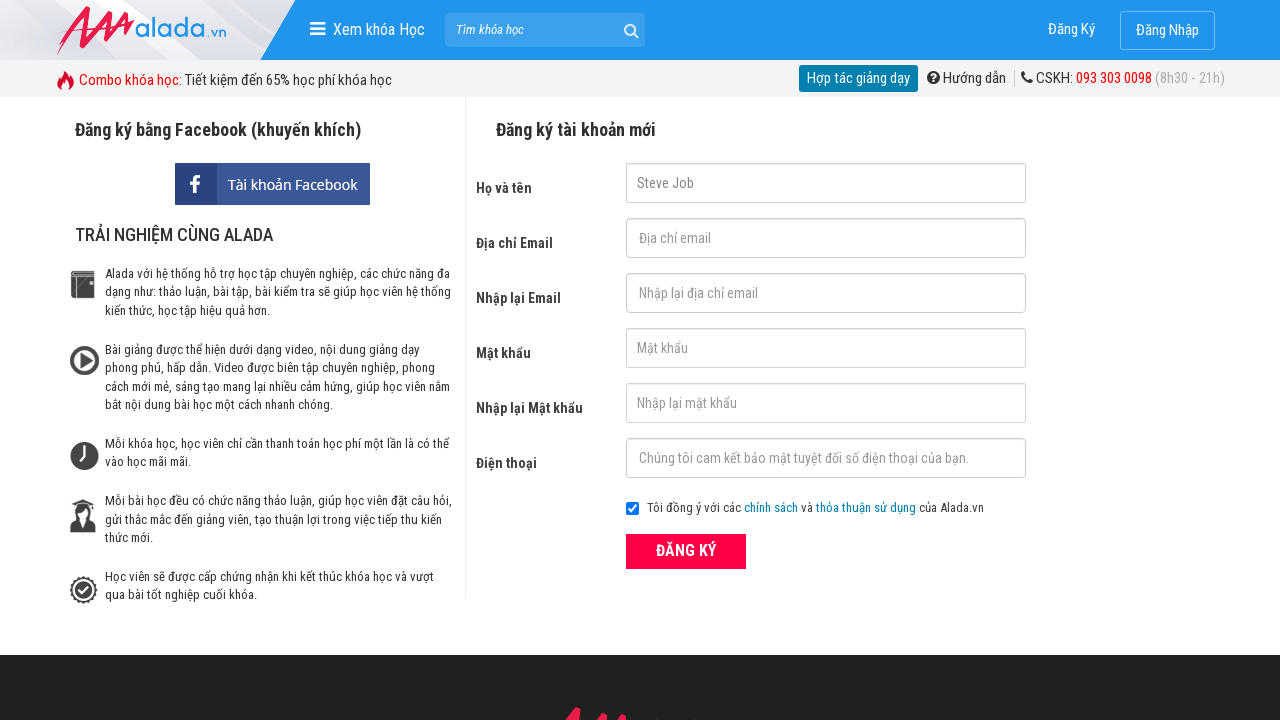

Filled confirm email field with '123456@123' on #txtCEmail
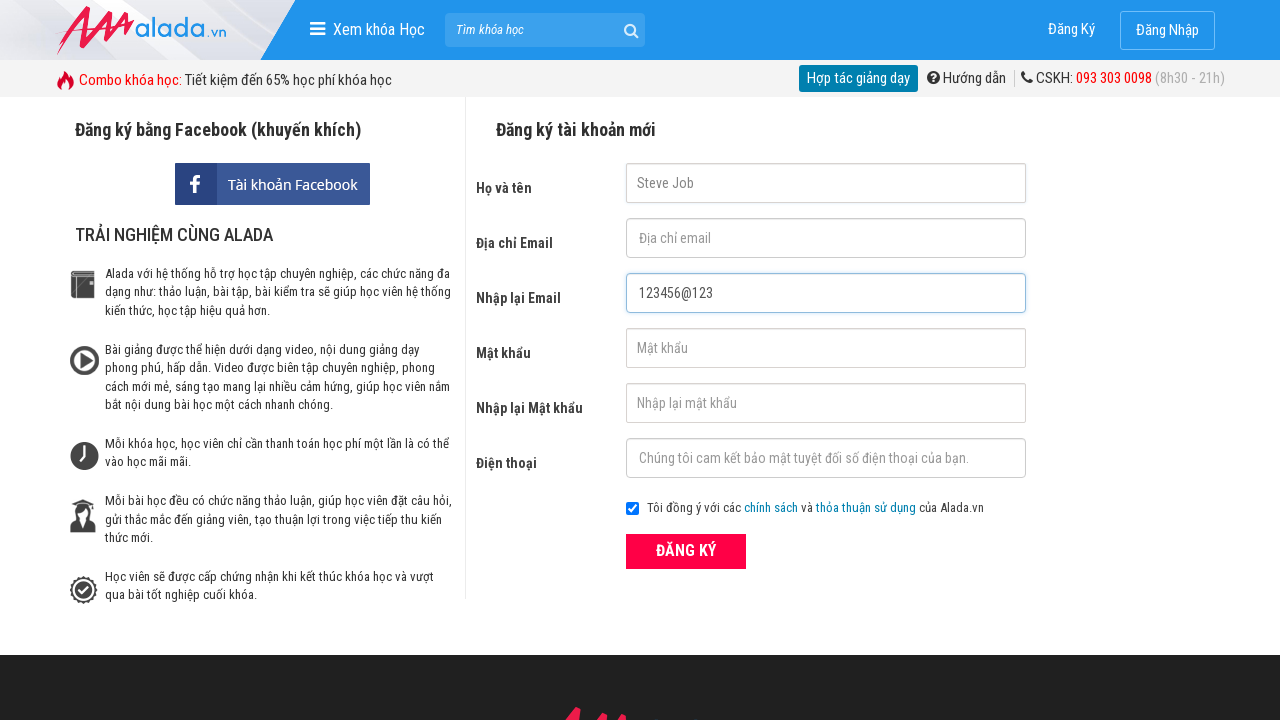

Filled email field with mismatched value '123456@1@23@' on #txtEmail
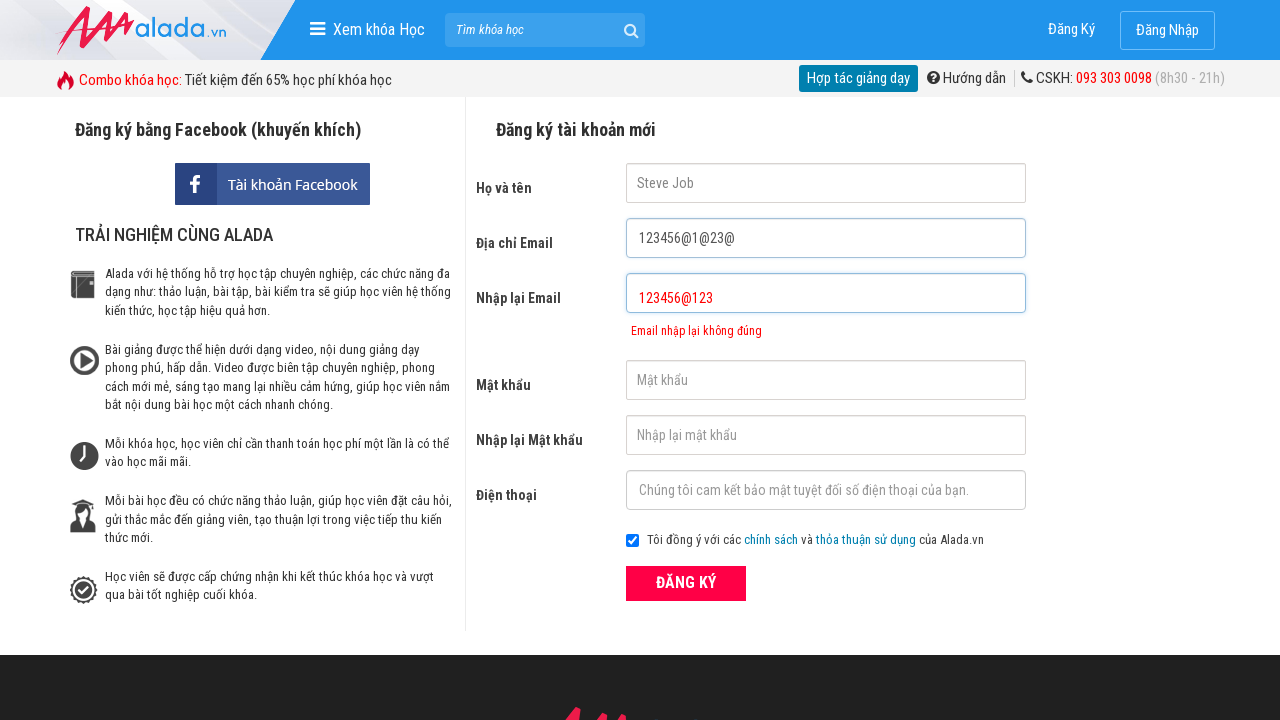

Filled password field with '12345678' on #txtPassword
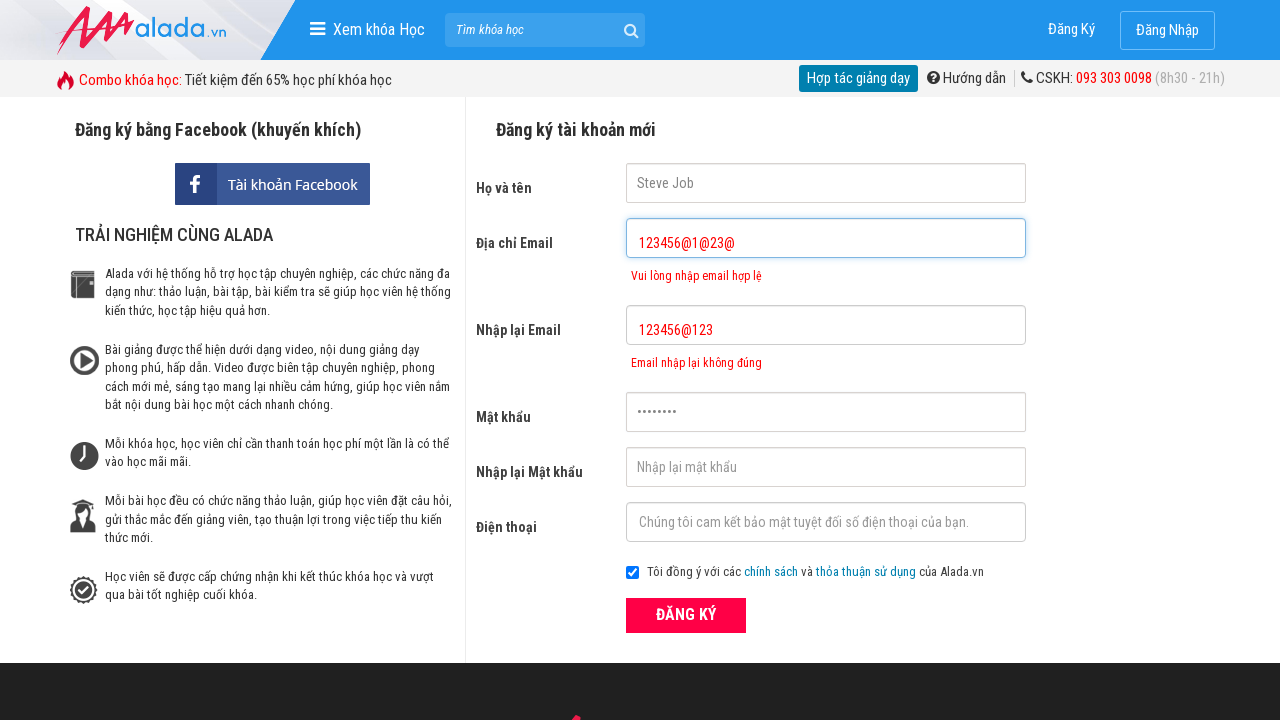

Filled confirm password field with '12345678' on #txtCPassword
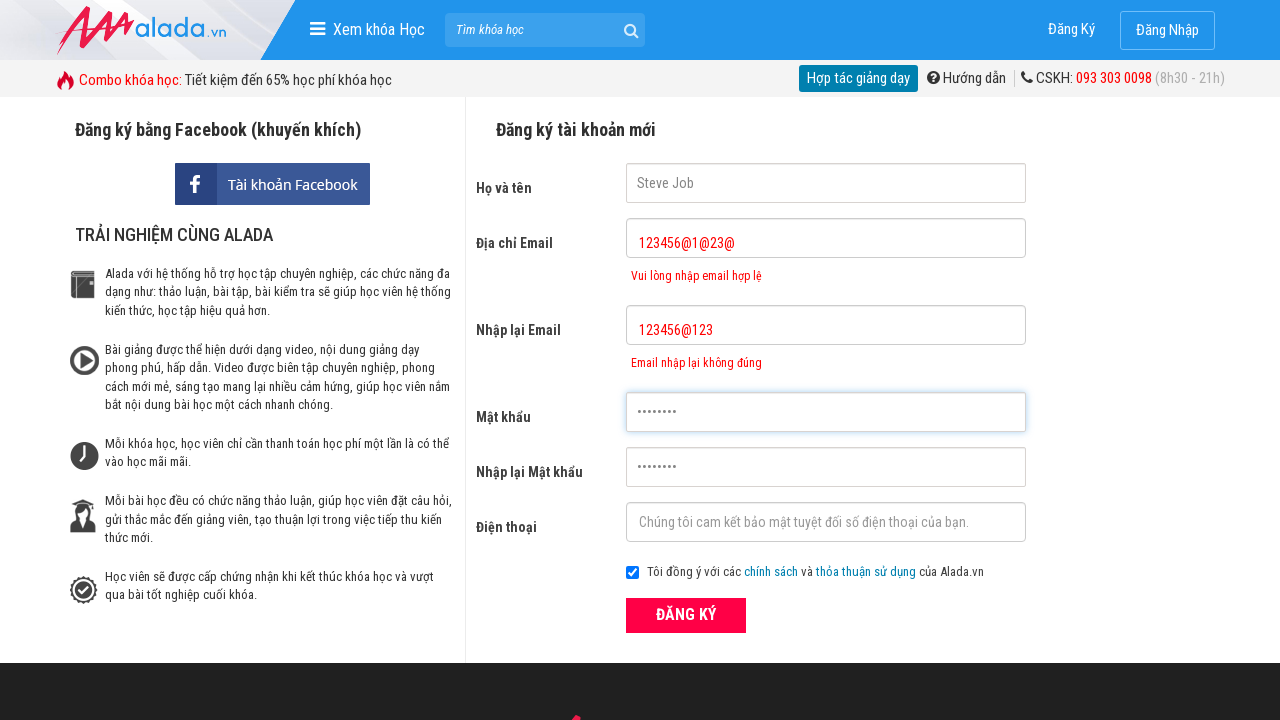

Filled phone field with '0989111121' on #txtPhone
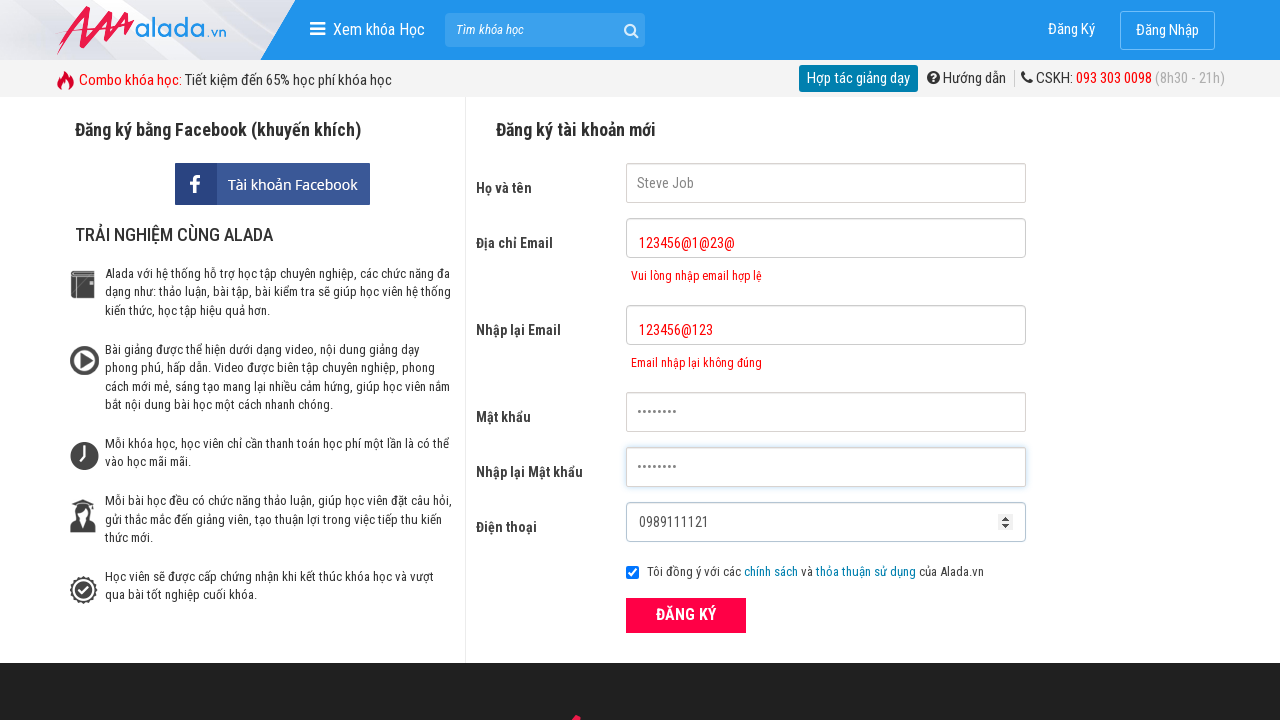

Clicked ĐĂNG KÝ (register) button at (686, 615) on xpath=//form[@id='frmLogin']//button[text()='ĐĂNG KÝ']
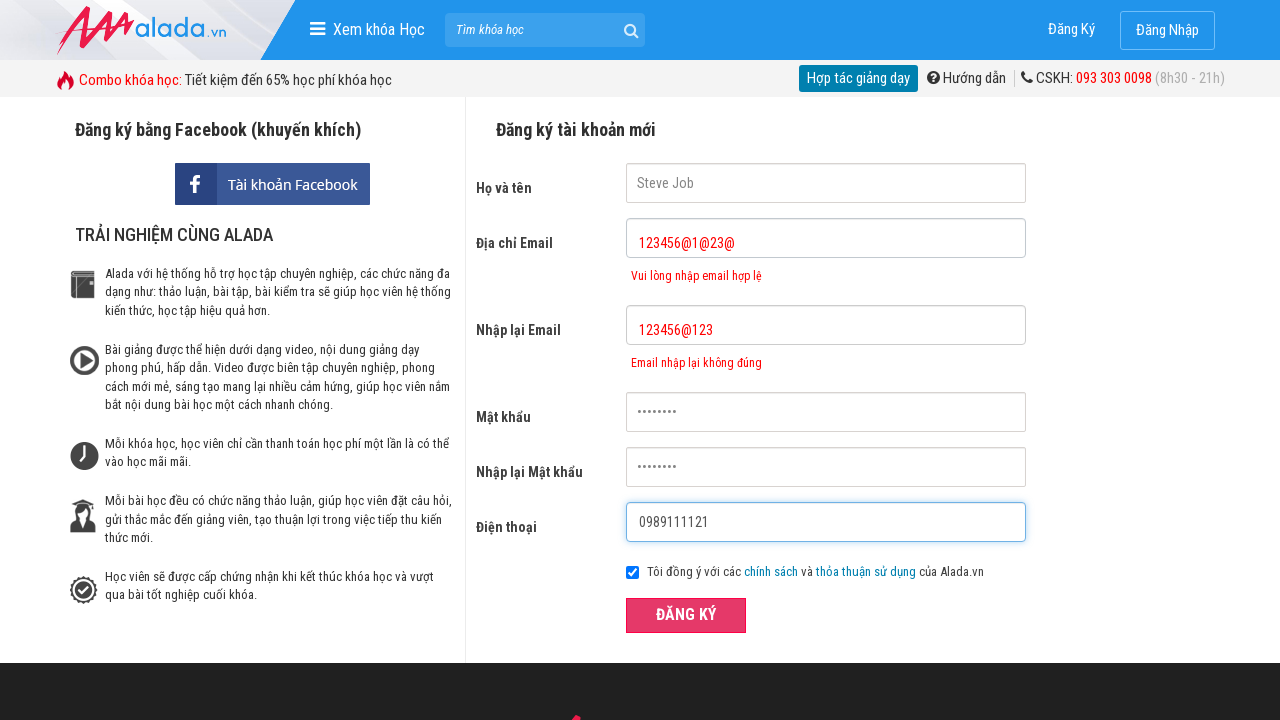

Confirm email error message appeared - validation caught mismatched emails
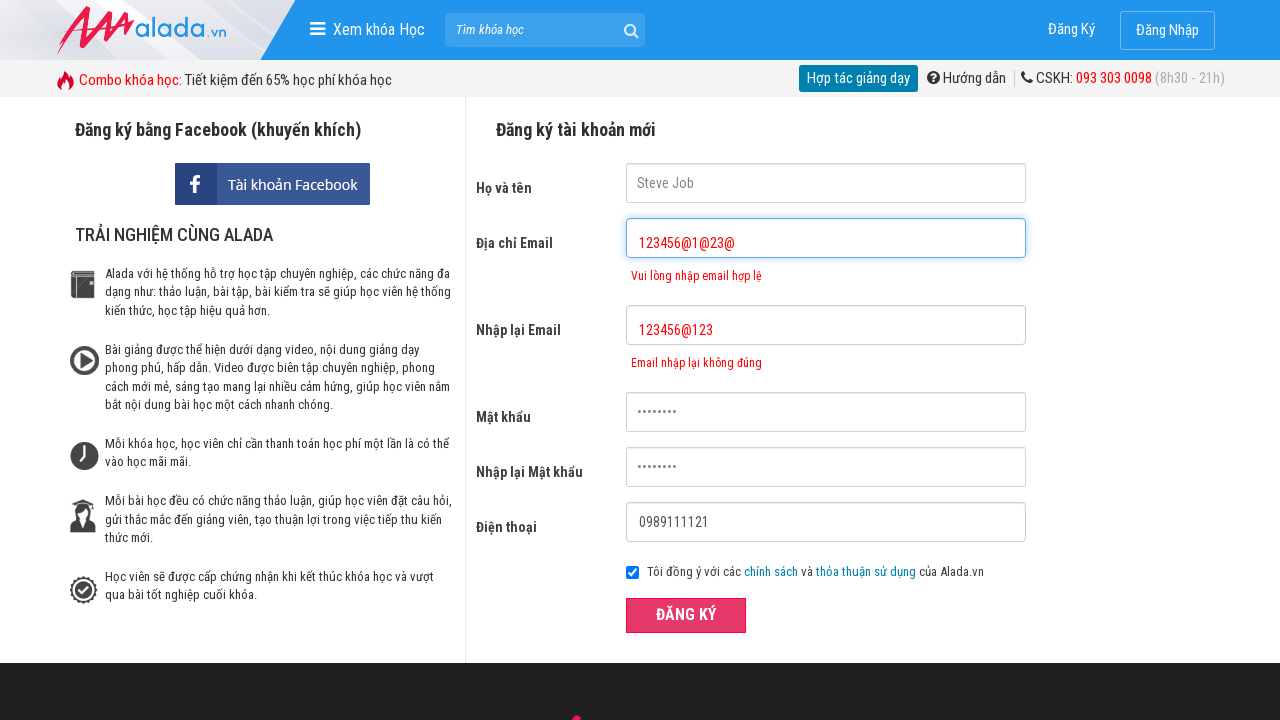

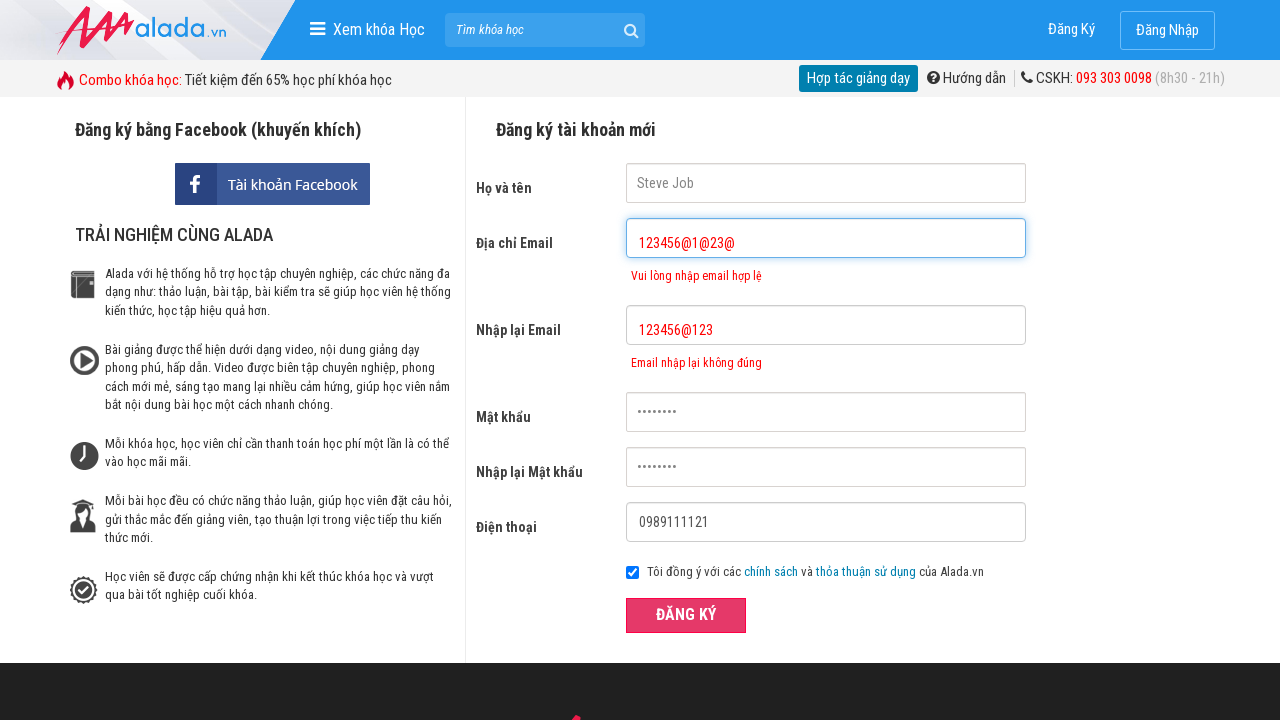